Tests DuckDuckGo search functionality by entering "Selenium" as a search query and pressing Enter to submit the search

Starting URL: https://duckduckgo.com

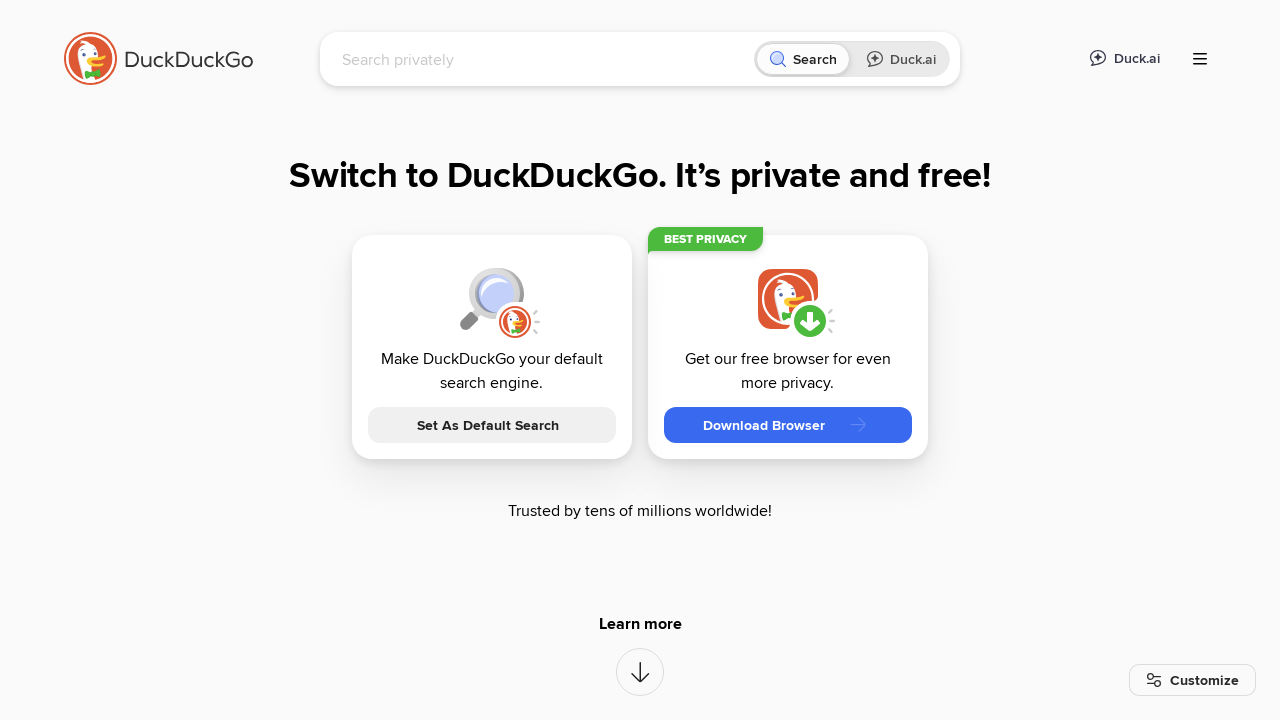

Filled DuckDuckGo search field with 'Selenium' on input[name='q']
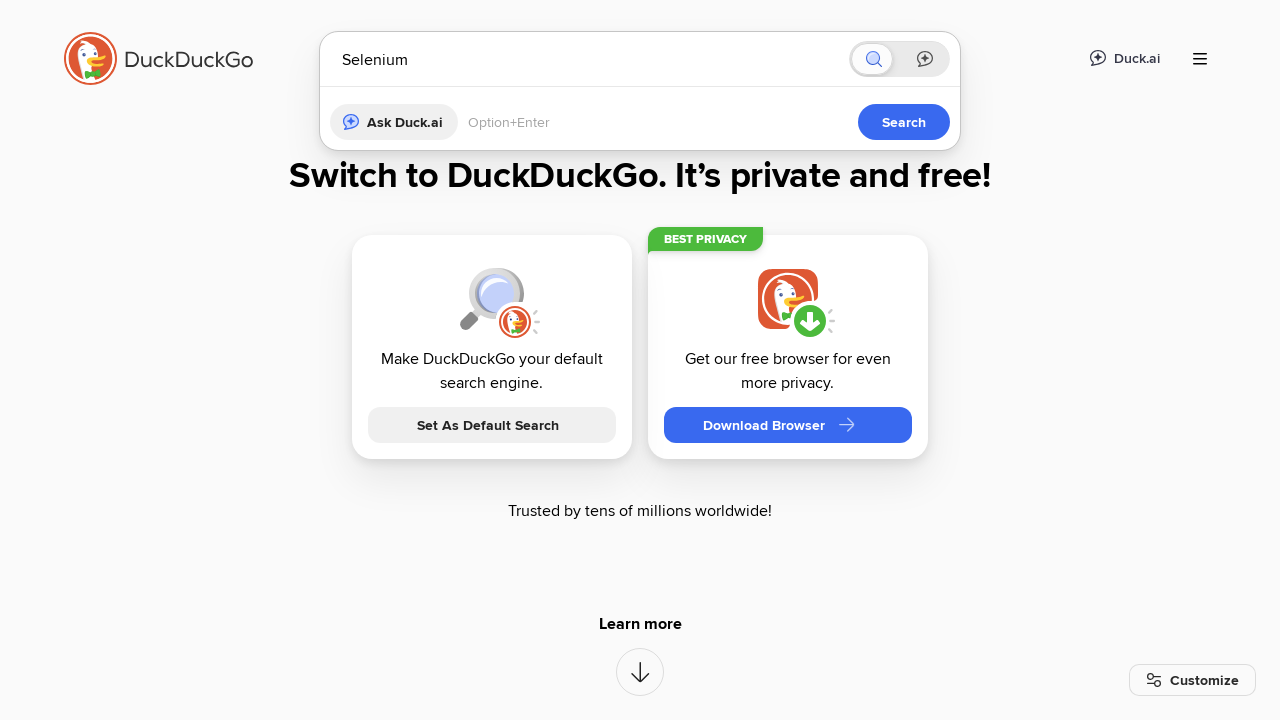

Pressed Enter to submit the search query on input[name='q']
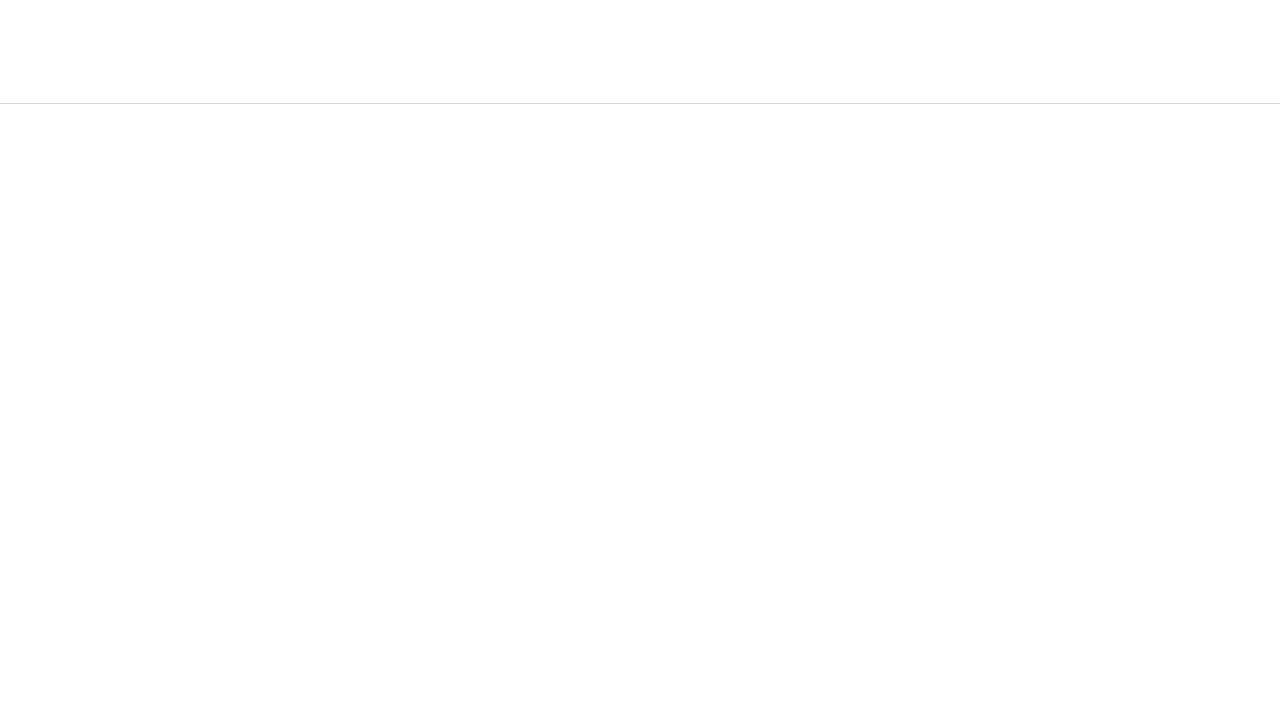

Search results page loaded completely
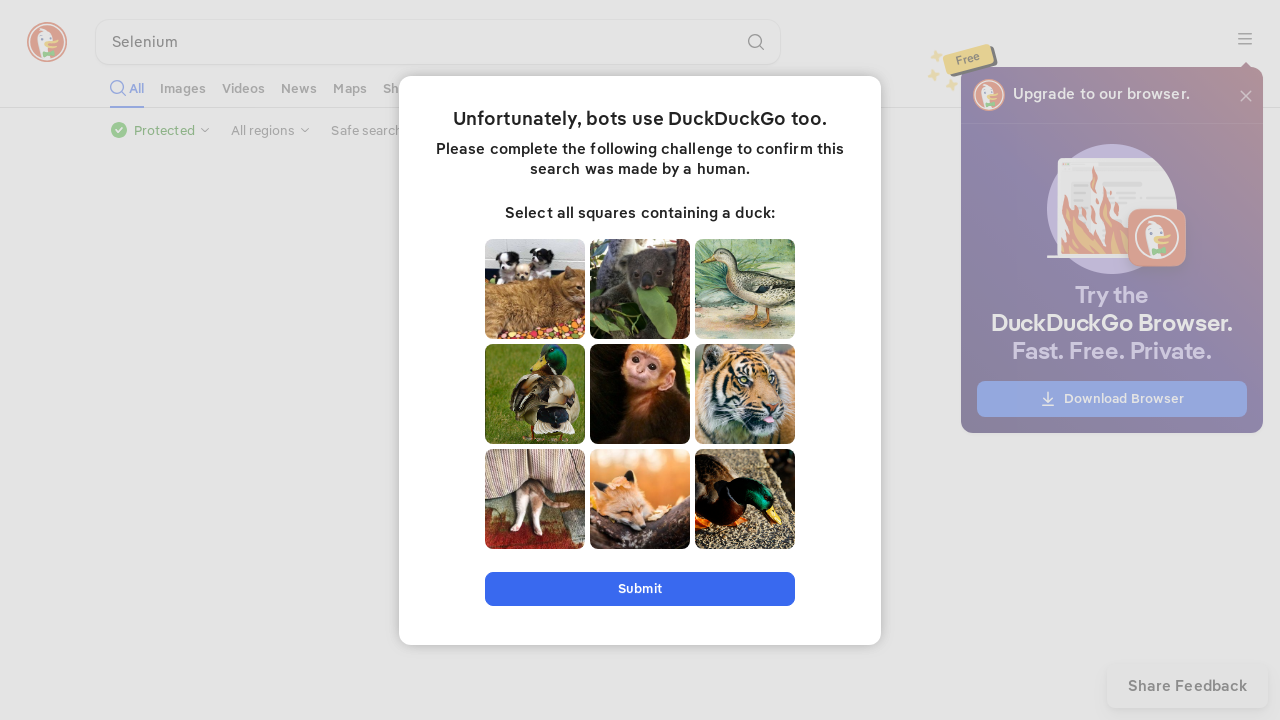

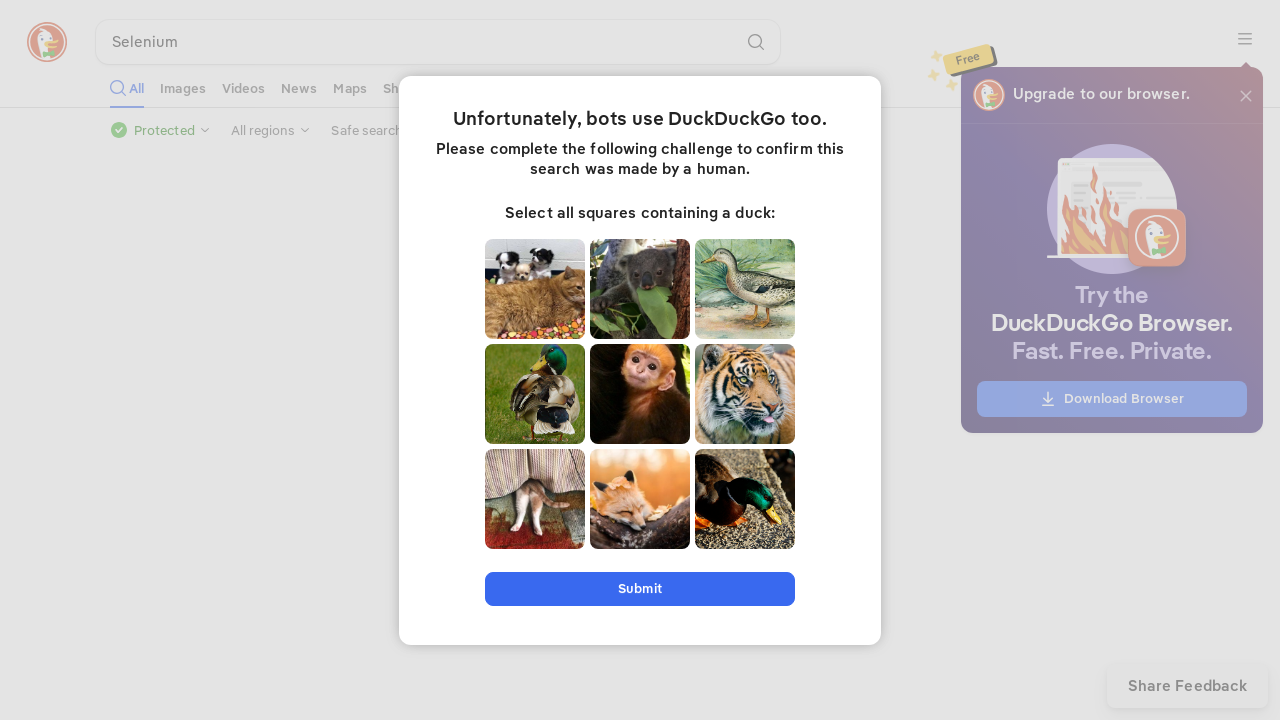